Navigates to DuckDuckGo and verifies the page title, checking that no terminal element is present

Starting URL: http://www.duckduckgo.com

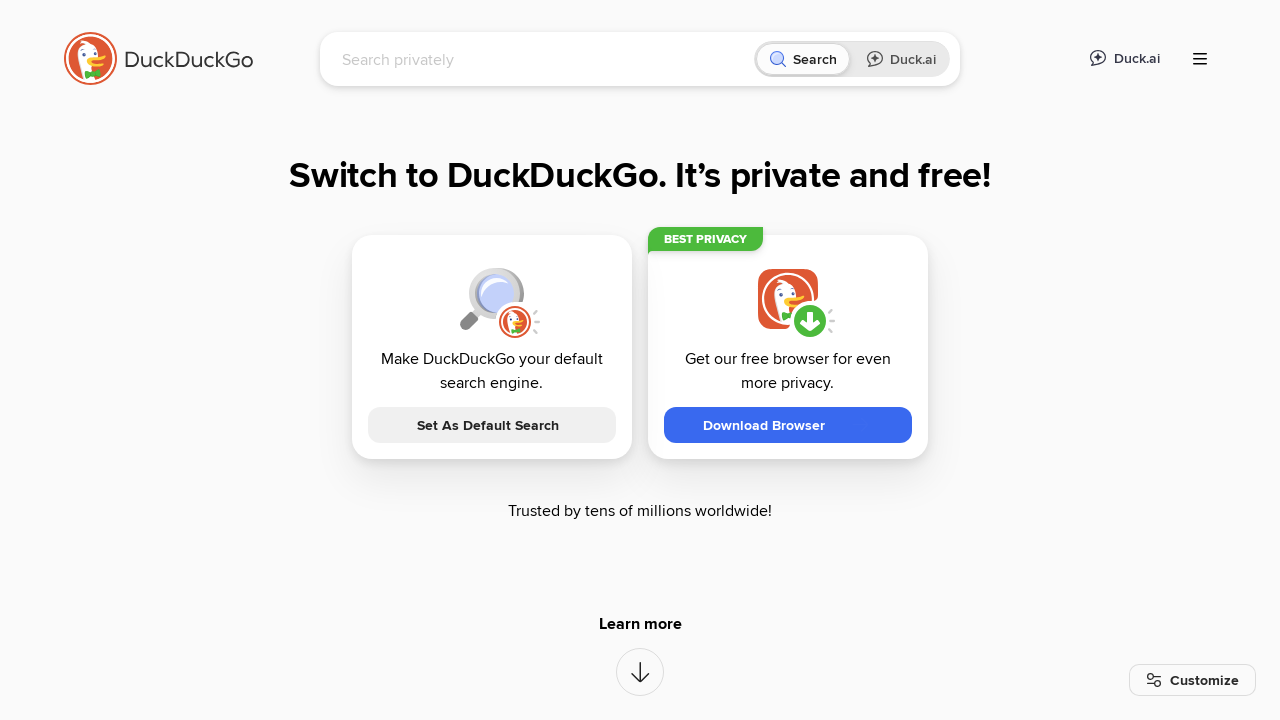

Navigated to DuckDuckGo homepage
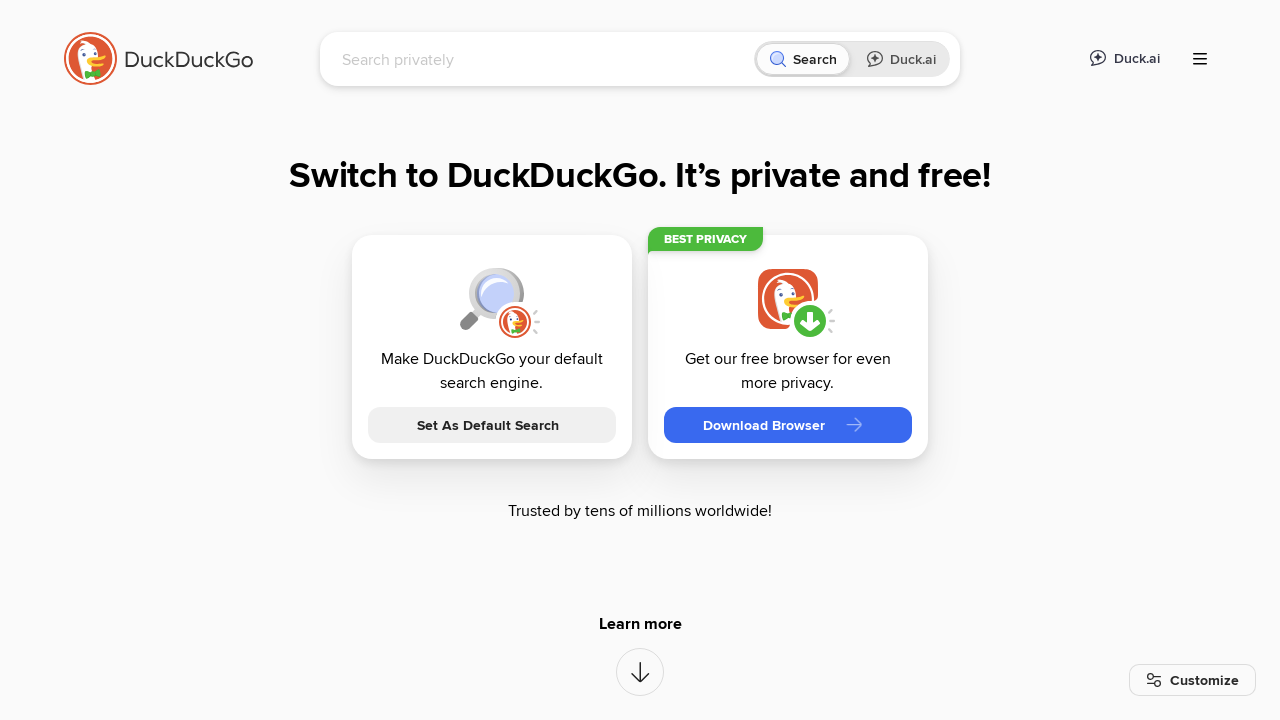

Verified page title contains 'DuckDuckGo'
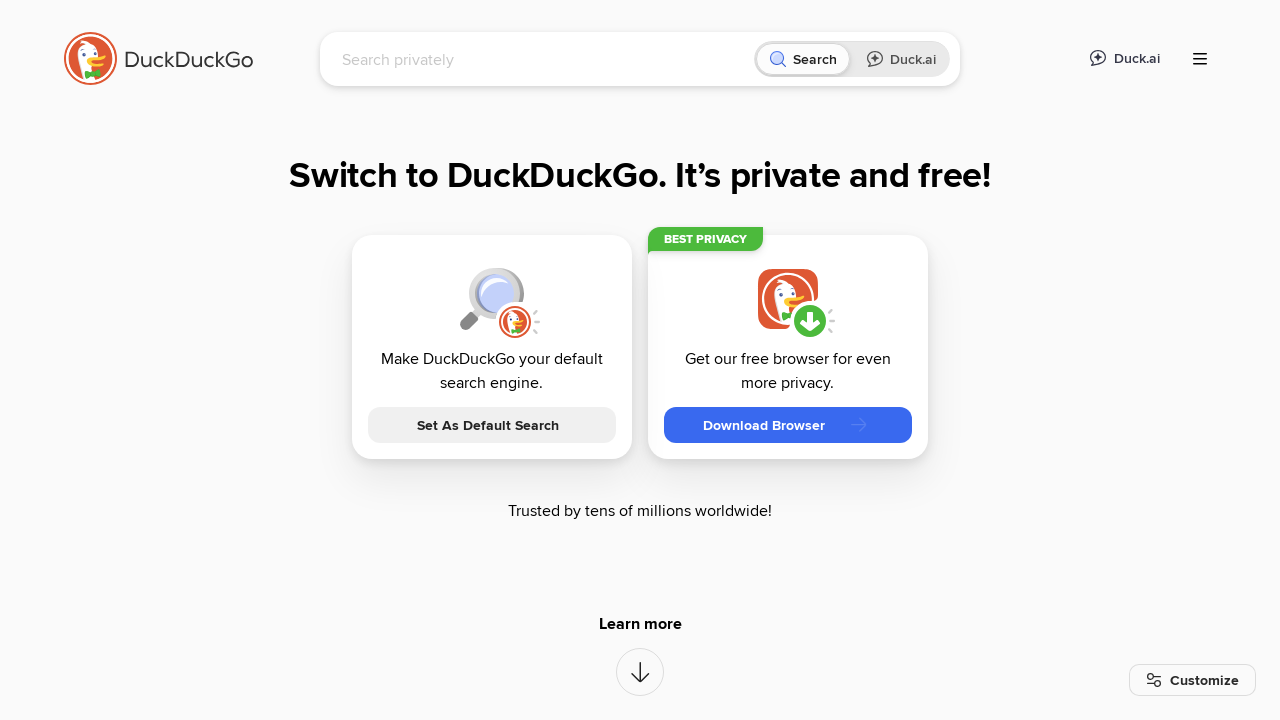

Checked for presence of terminal element (#terminal)
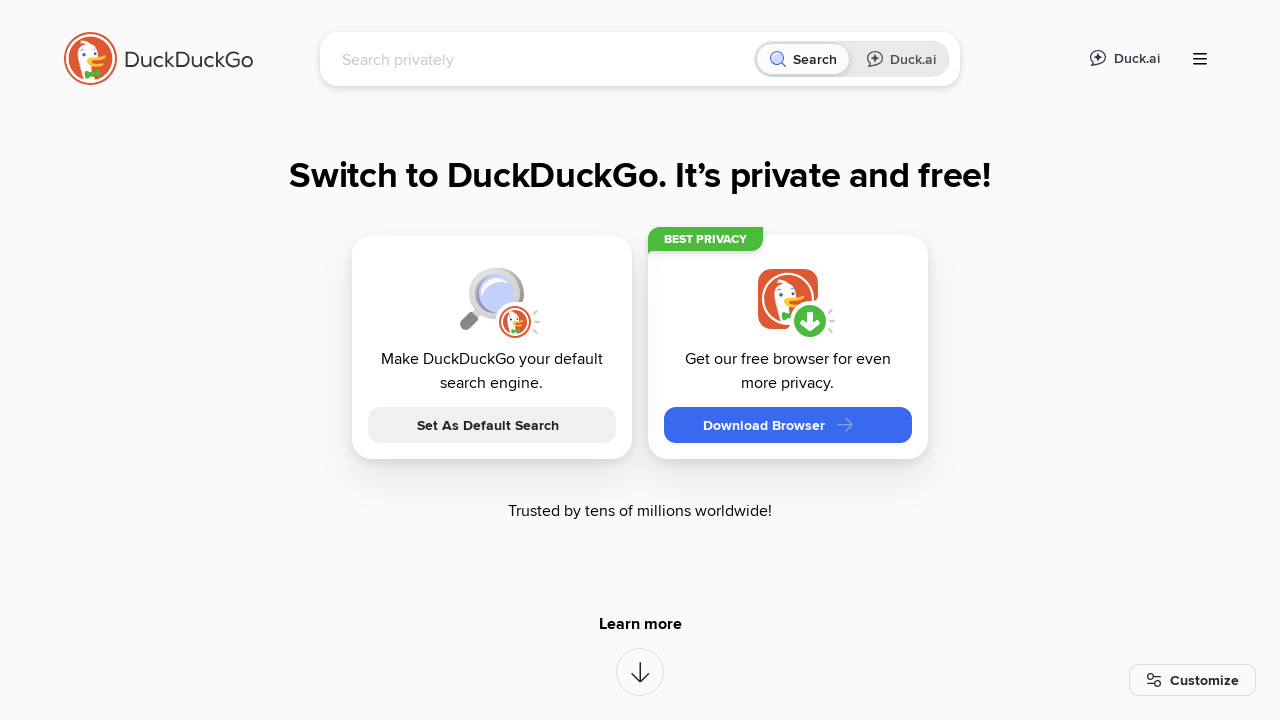

Verified terminal element is not present
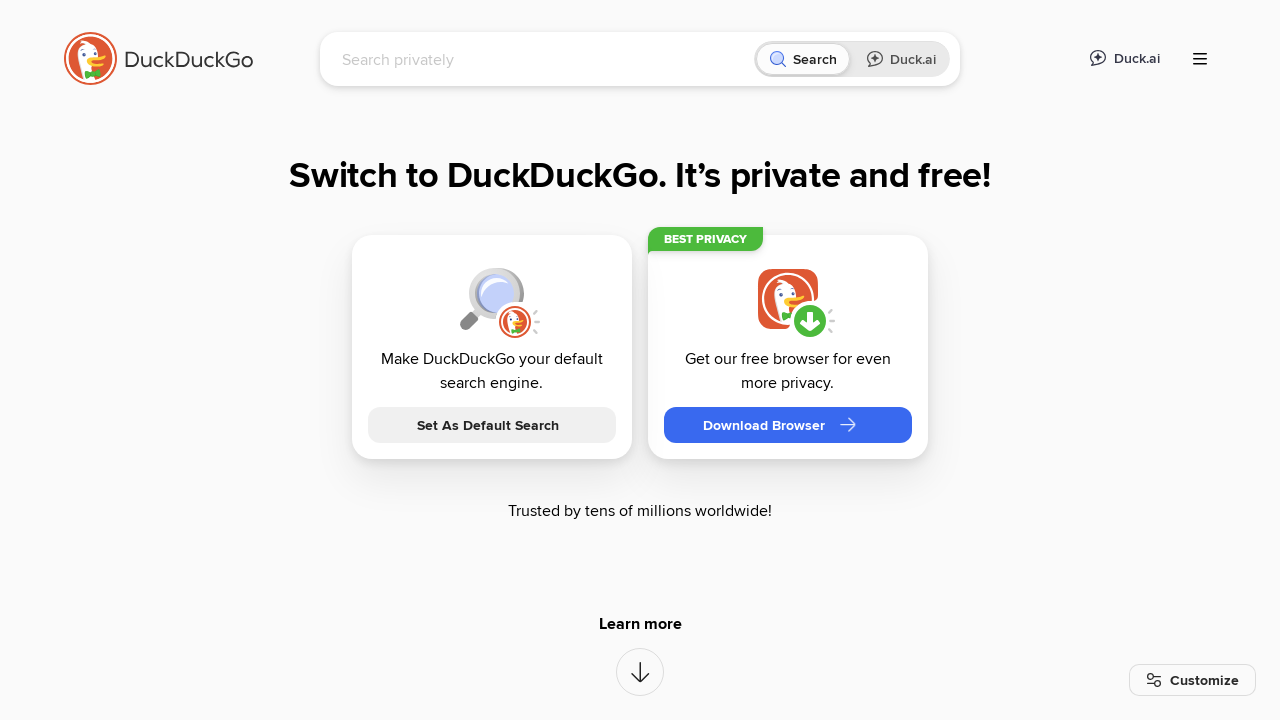

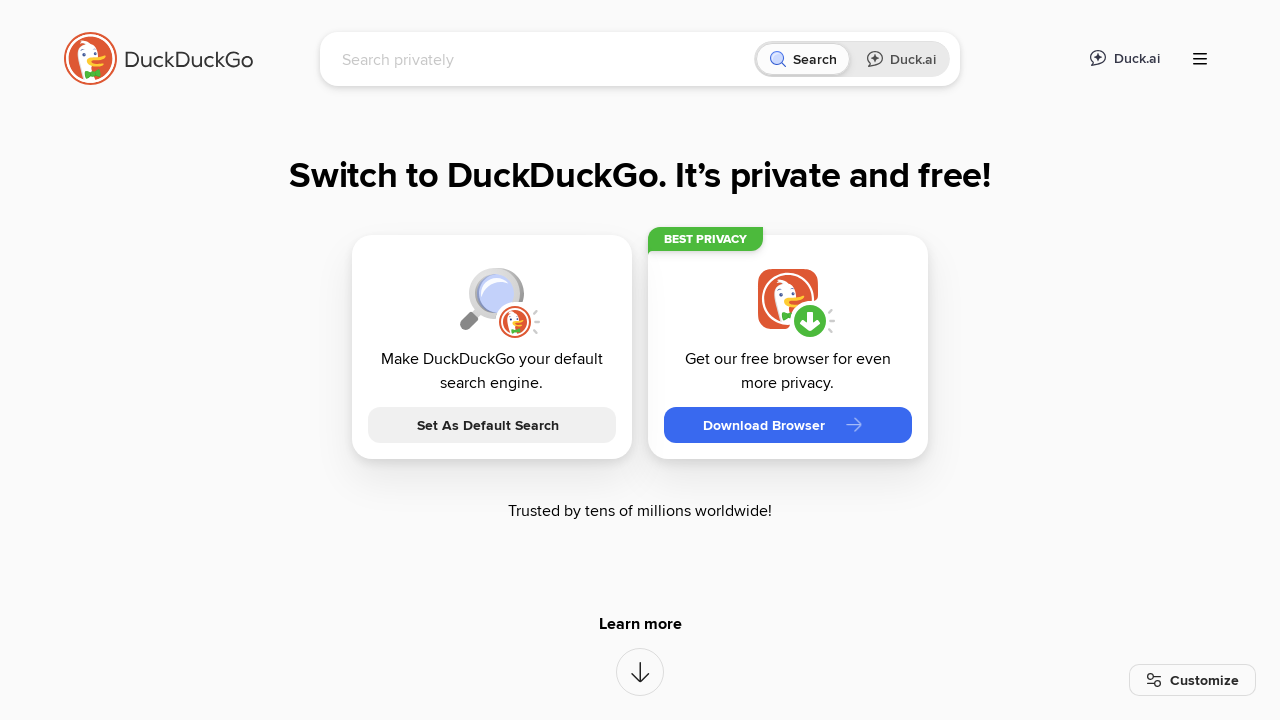